Tests drag and drop functionality by dragging an element to a drop target

Starting URL: https://www.qa-practice.com/elements/dragndrop/boxes

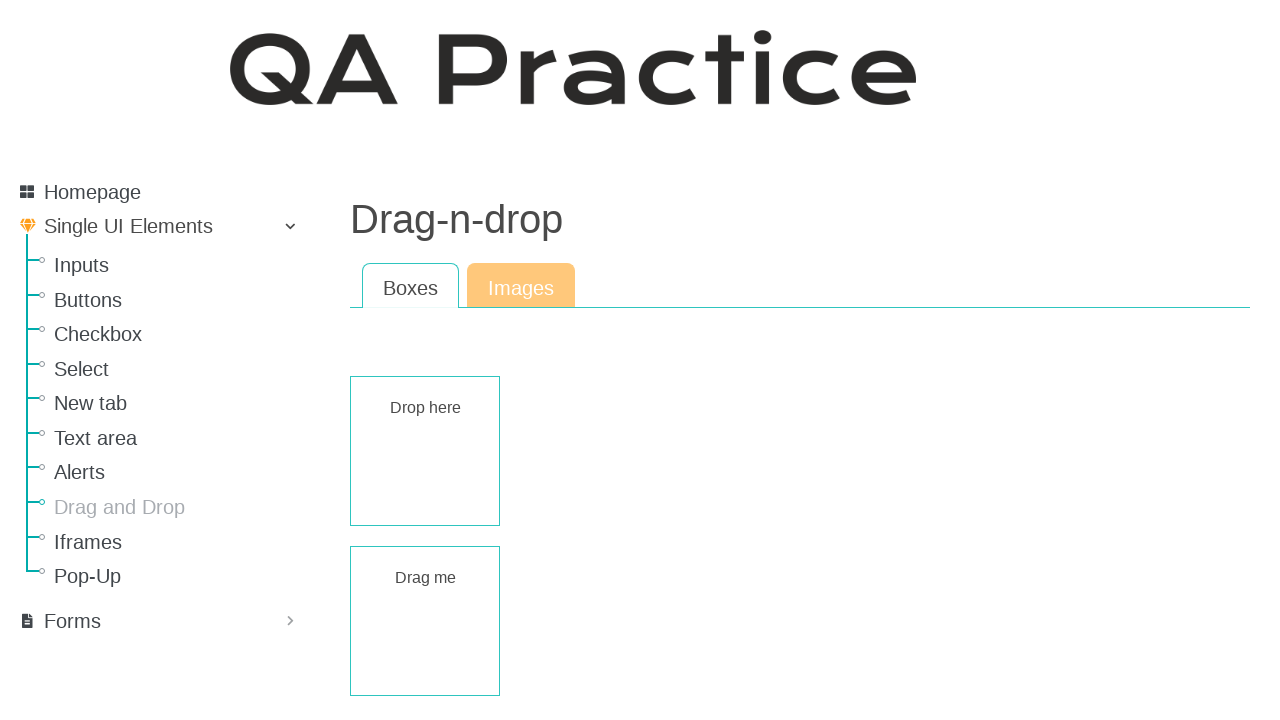

Dragged element with id 'rect-draggable' to drop target with id 'rect-droppable' at (425, 451)
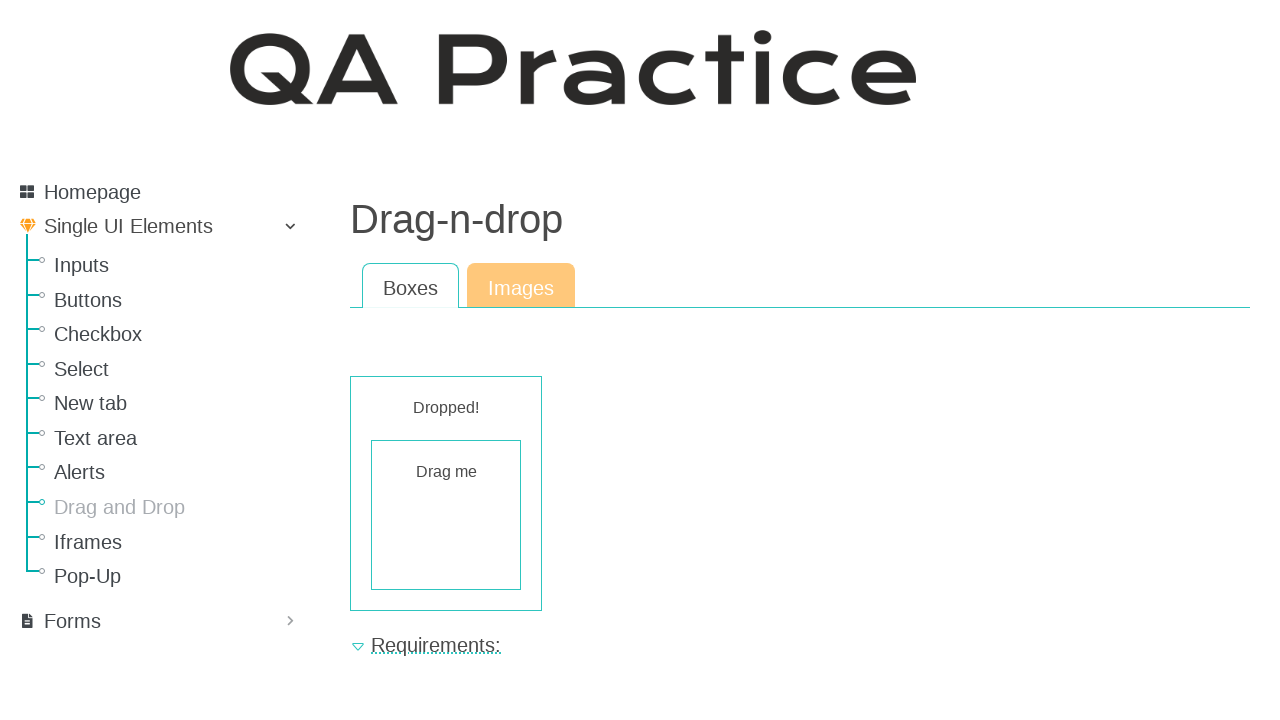

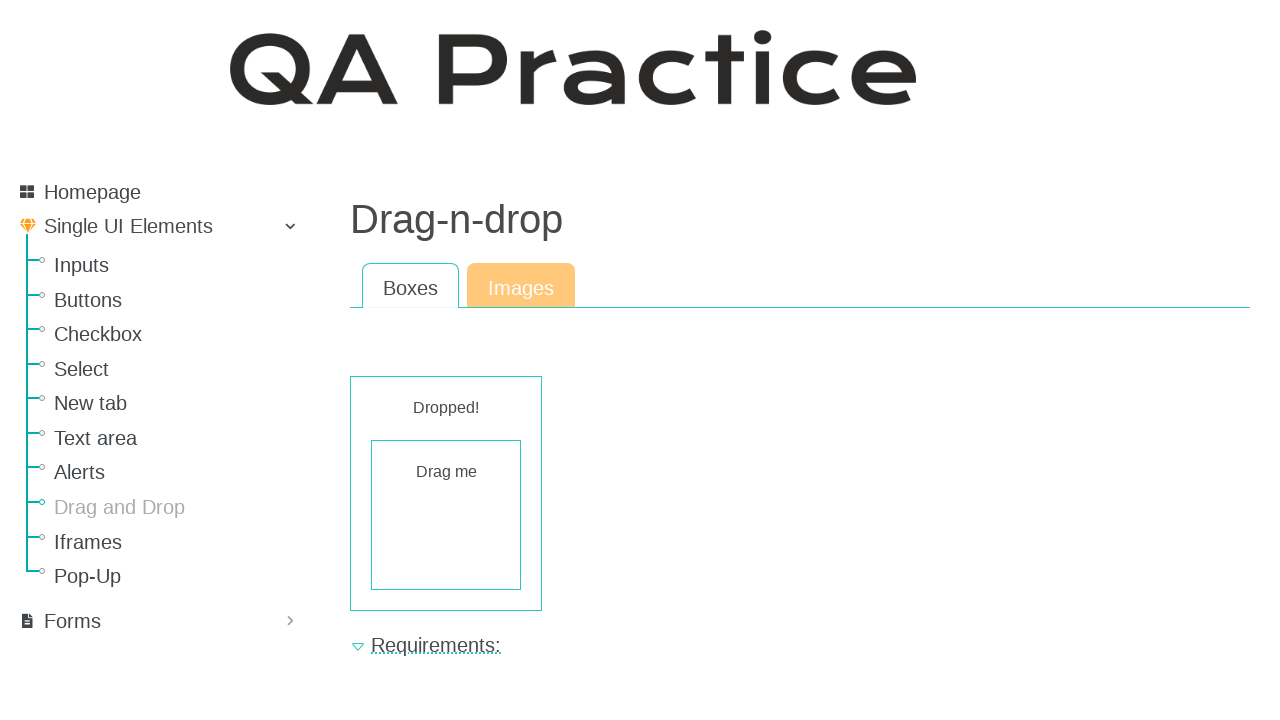